Navigates to Amman Stock Exchange company history page, clicks on the Disclosure tab, finds and opens the Annual Financial Report, then navigates through different financial report types (Statement of financial position, Income statement, Cash flows, etc.).

Starting URL: https://www.ase.com.jo/en/company_historical/AALU

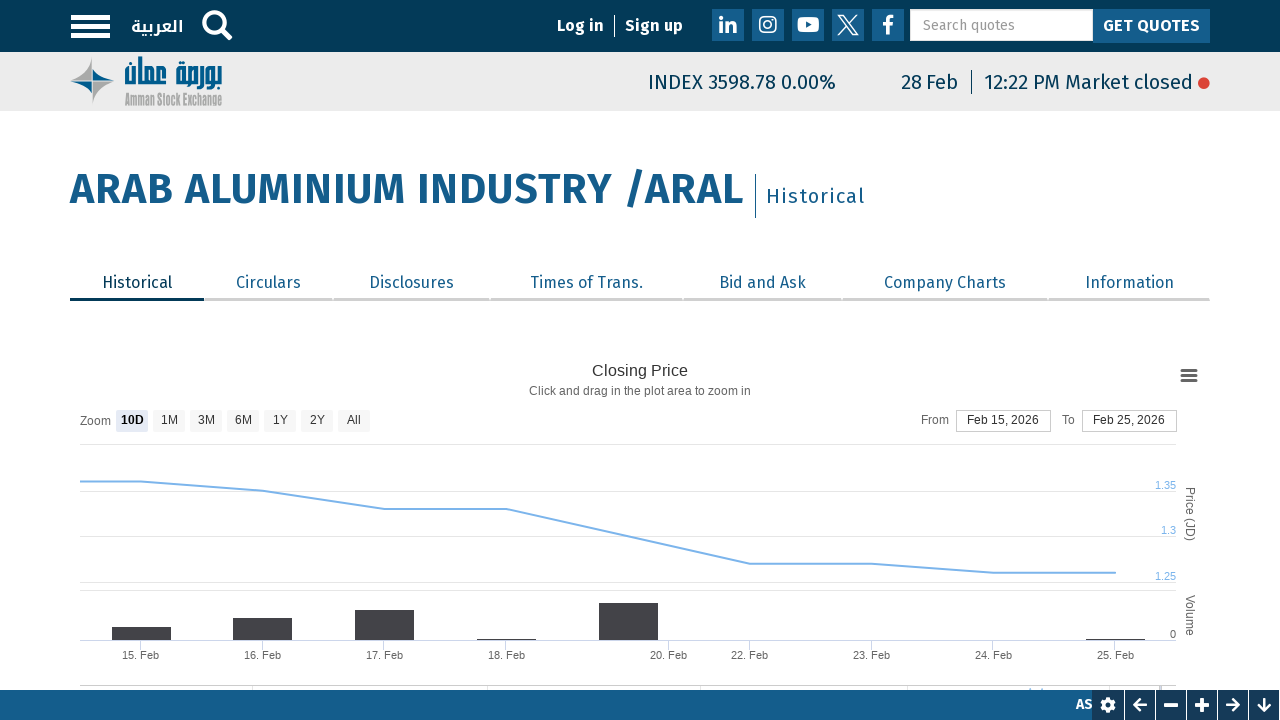

Waited for disclosure tabs to load
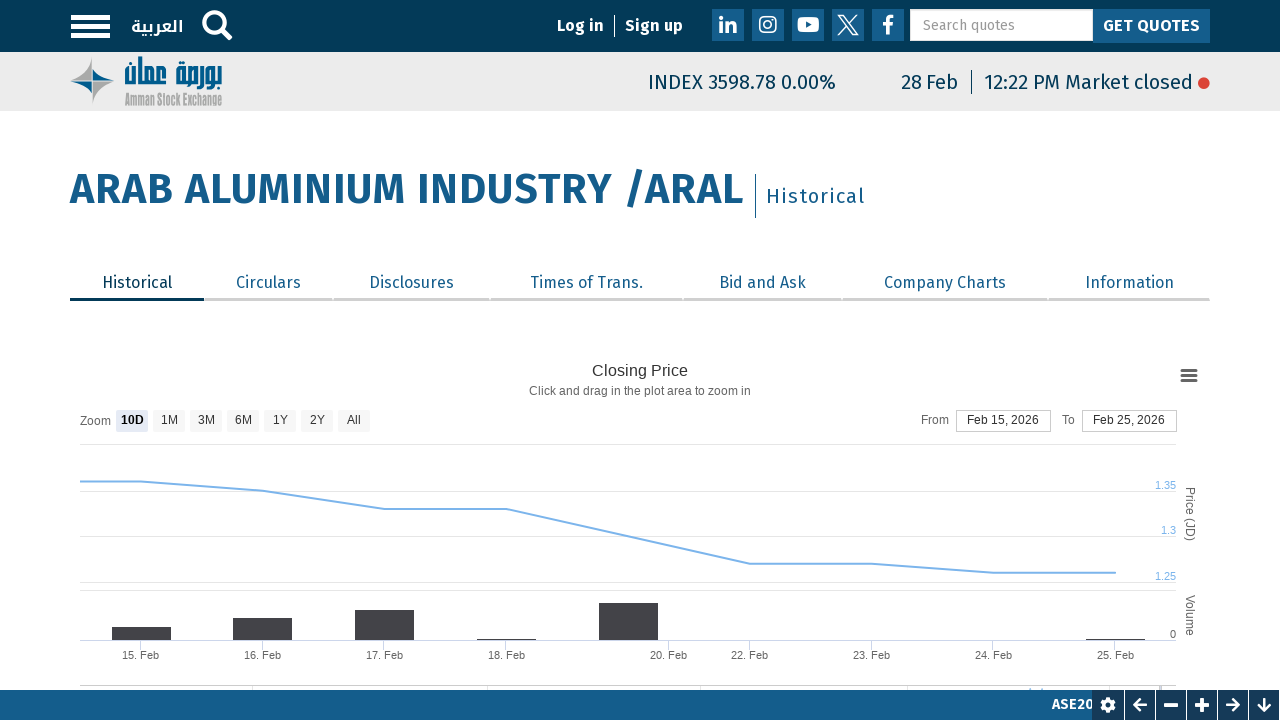

Located tab elements
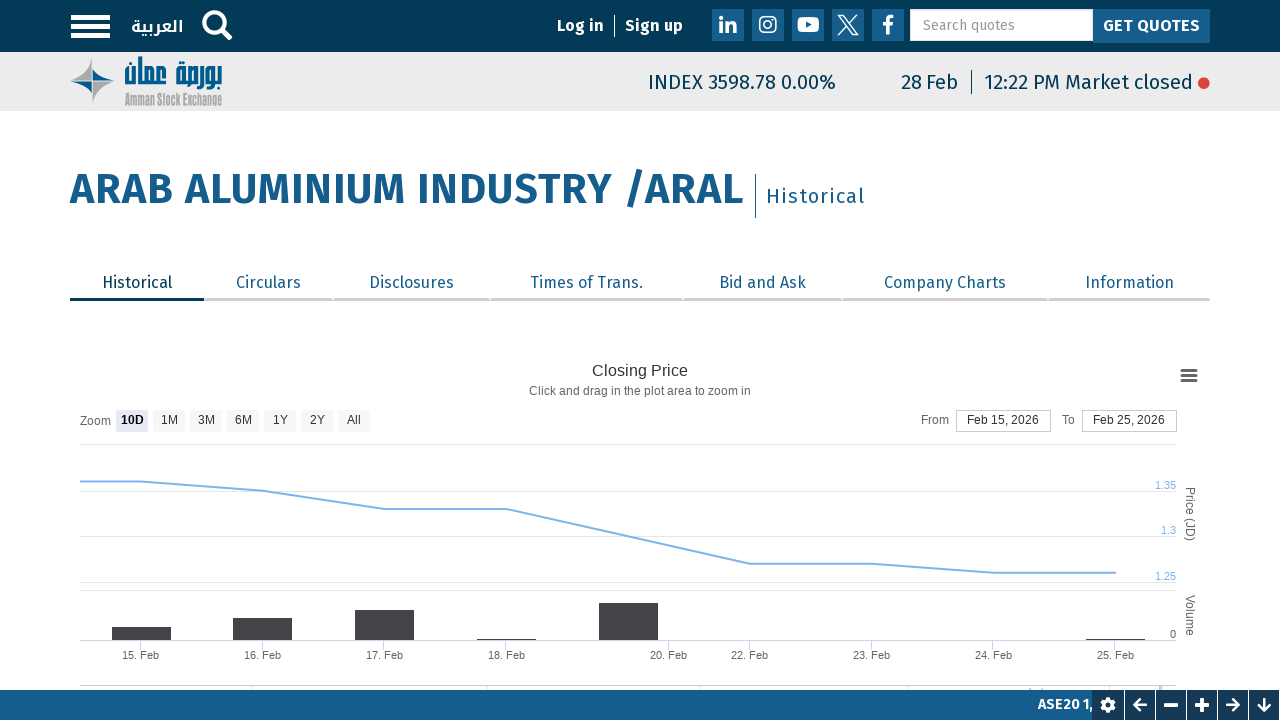

Clicked on the Disclosure tab (3rd tab) at (411, 285) on ul.tabs--primary.nav.nav-tabs a >> nth=2
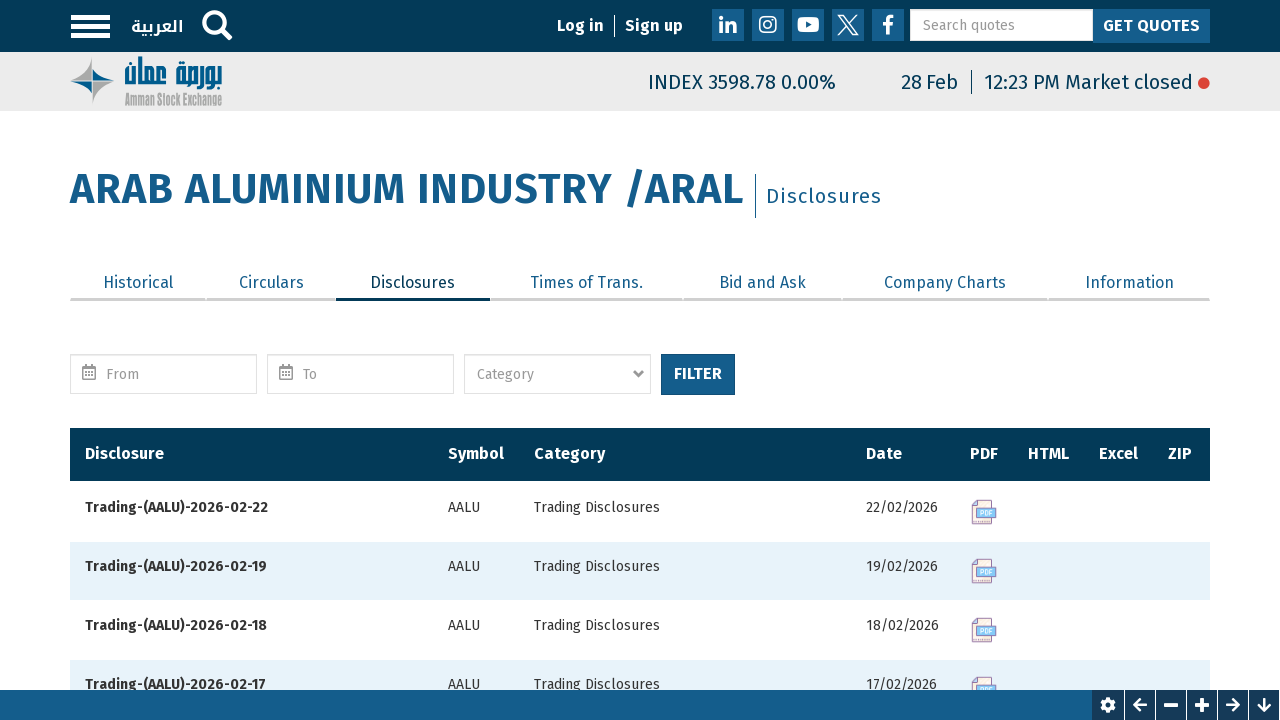

Waited for table rows to load
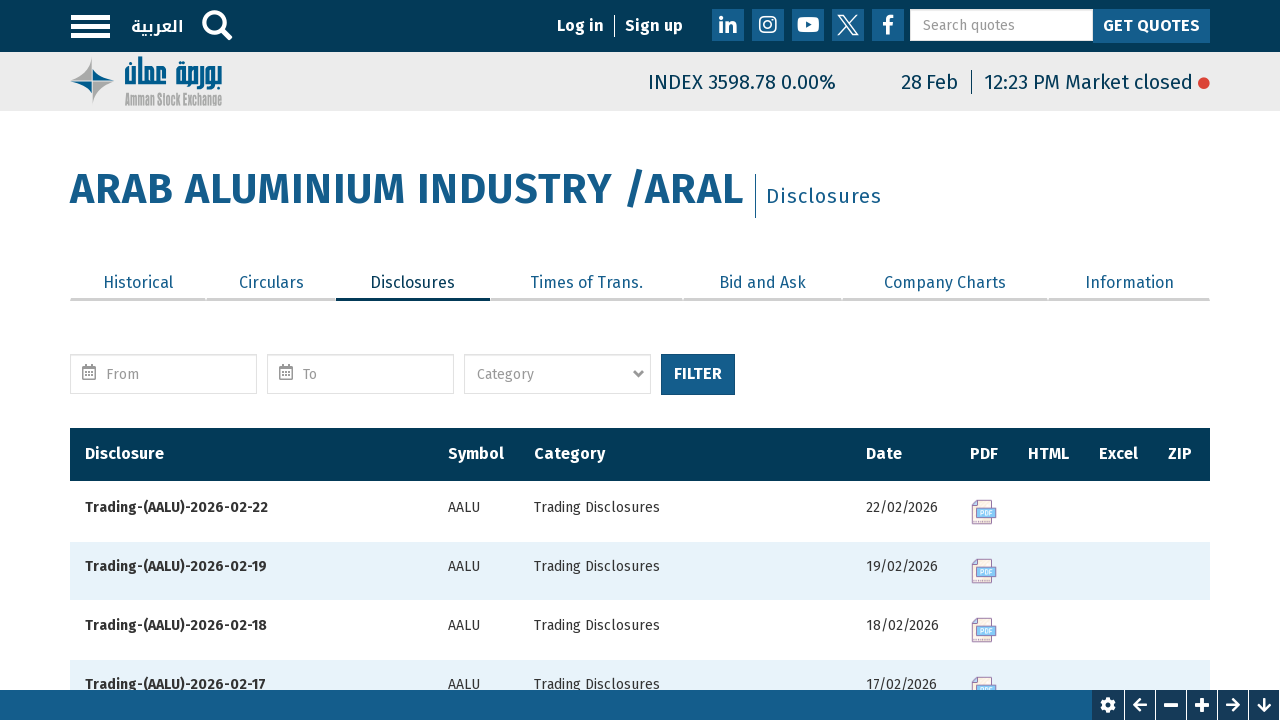

Located financial report rows in table
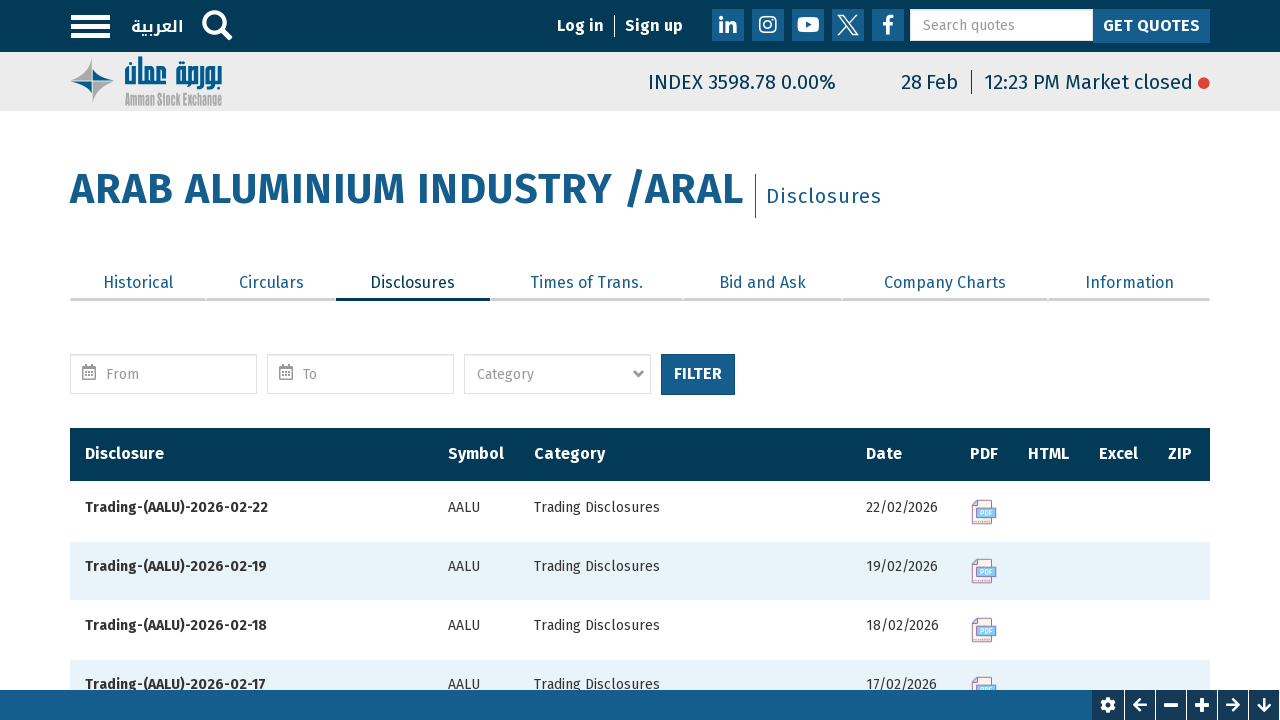

Clicked on Annual Financial Report link at (1048, 360) on tr:has(td[headers='view-name-table-column']):has(td[headers='view-filename-html-
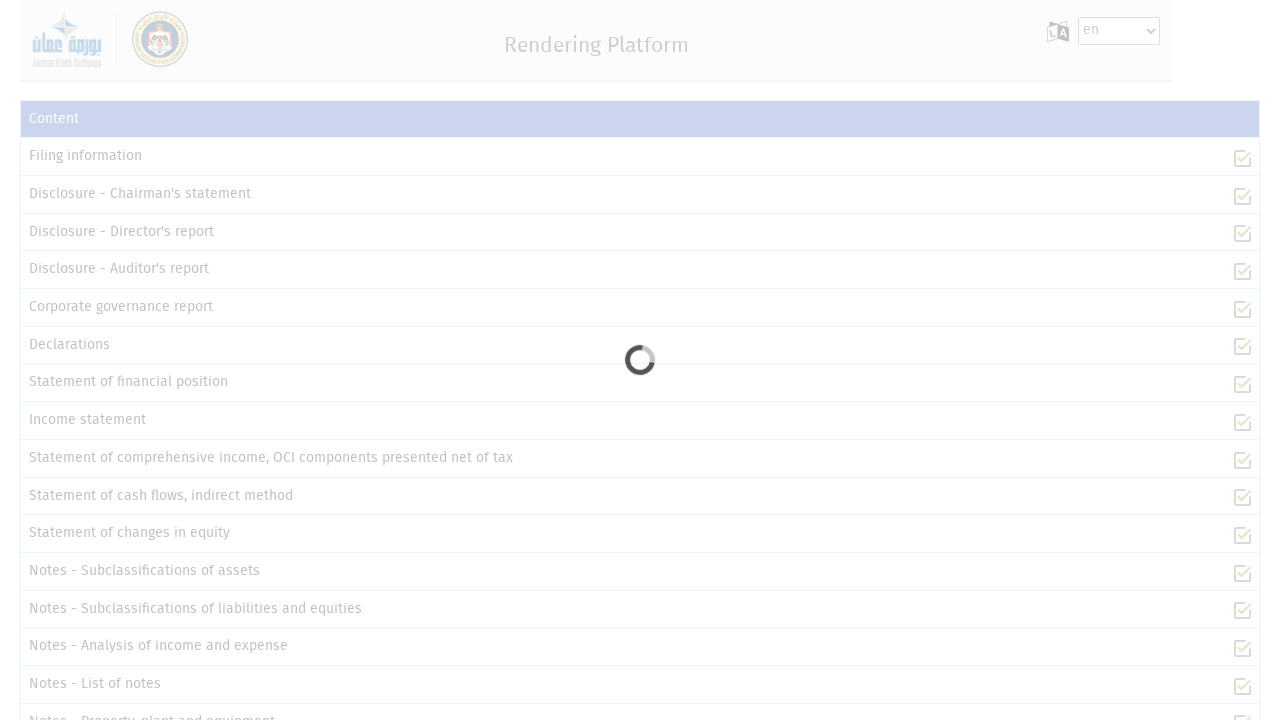

Waited for reports page to load completely
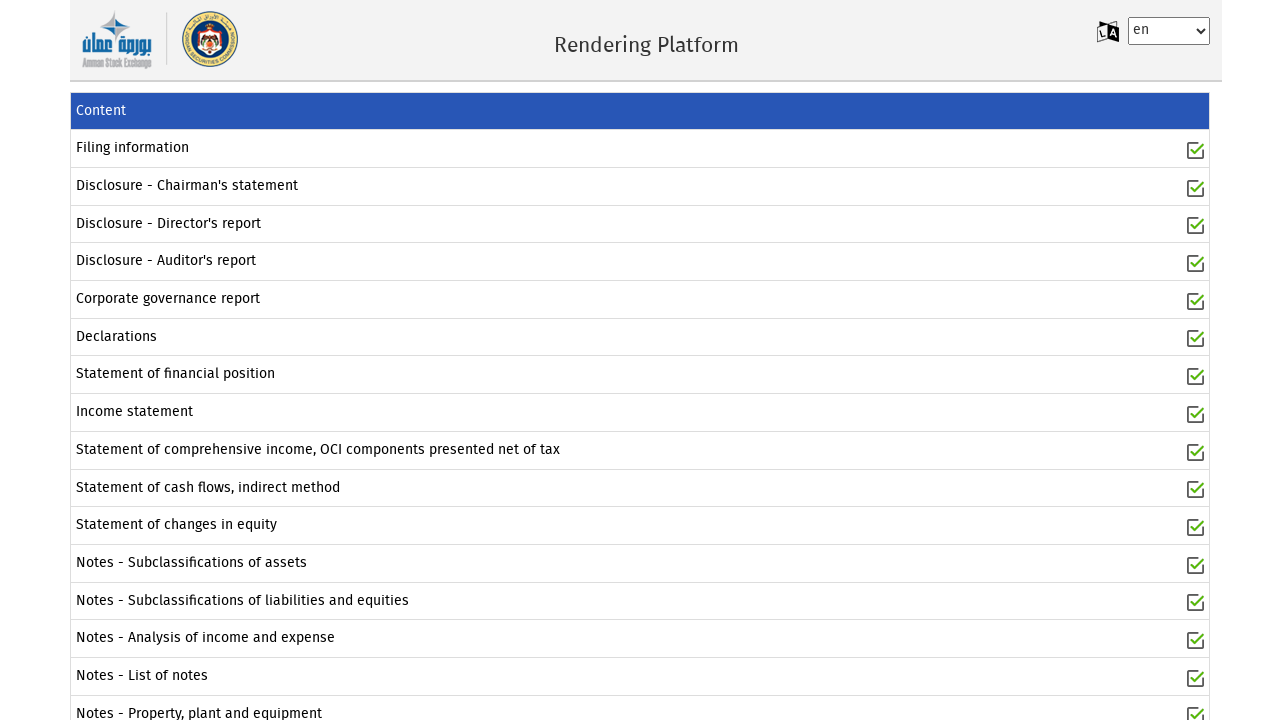

Stored reports URL: https://www.xbrljordan.jo/iweb/index?guid=Z9Xk6od1r%20Lh9pX8svBcee89CGvIol3xiUAelc4TlLP%20FPS5gsezLFDTIyuhVQNL/6hdrgL9eXfRZpkjUmESEQkZ9DZij7p52f/%20K4XCnqY%3D
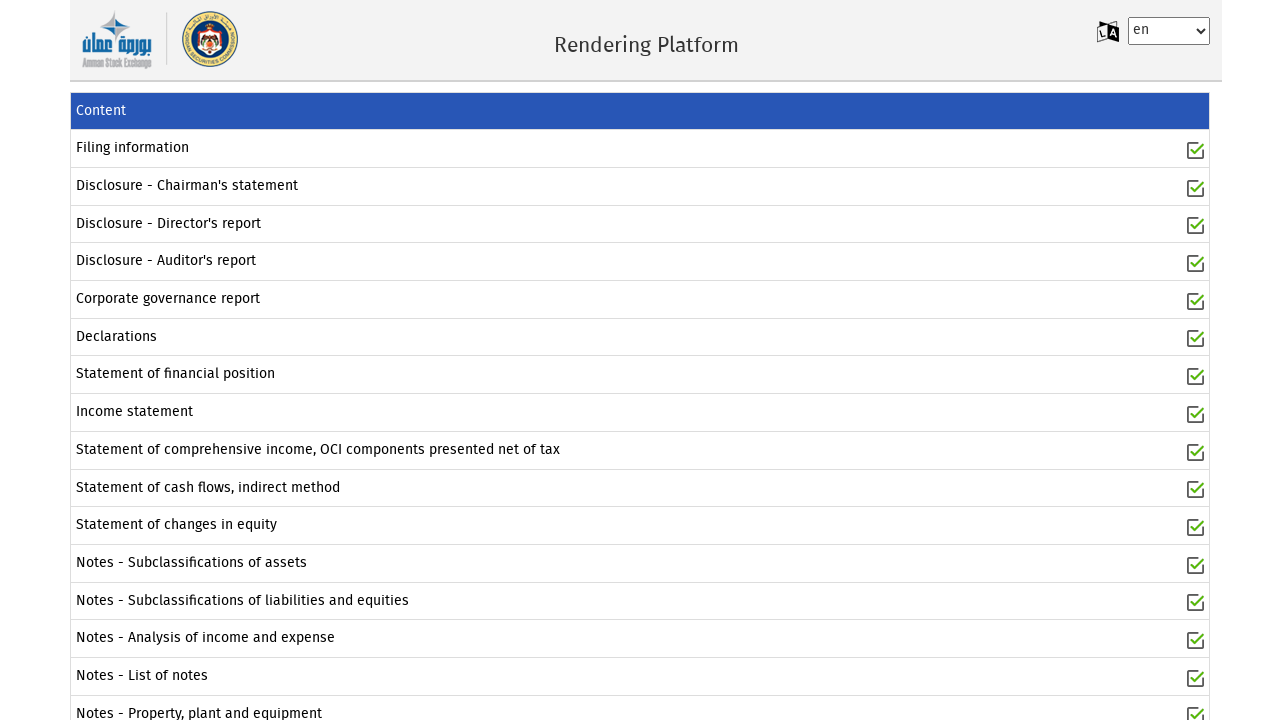

Waited for taxonomy data links to load
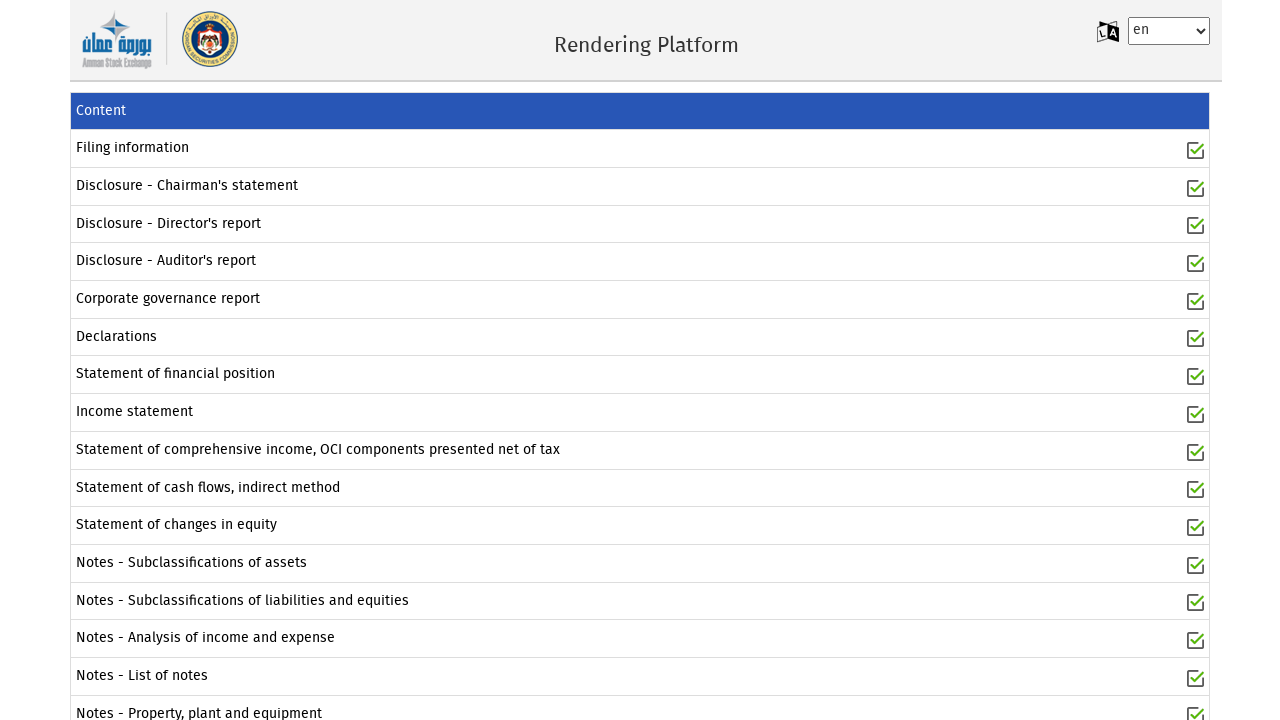

Located taxonomy data links
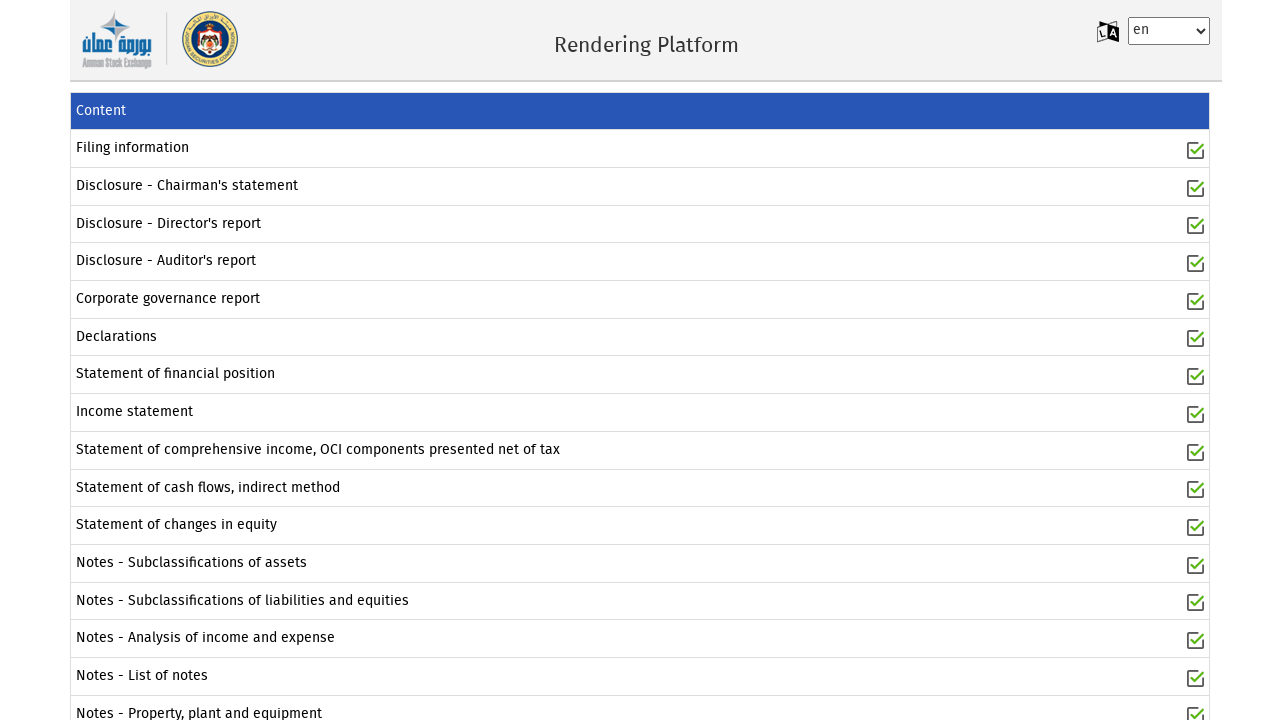

Clicked on 'Statement of financial position' at (176, 374) on a[ng-click='GetTaxonomyData(row)'] >> nth=6
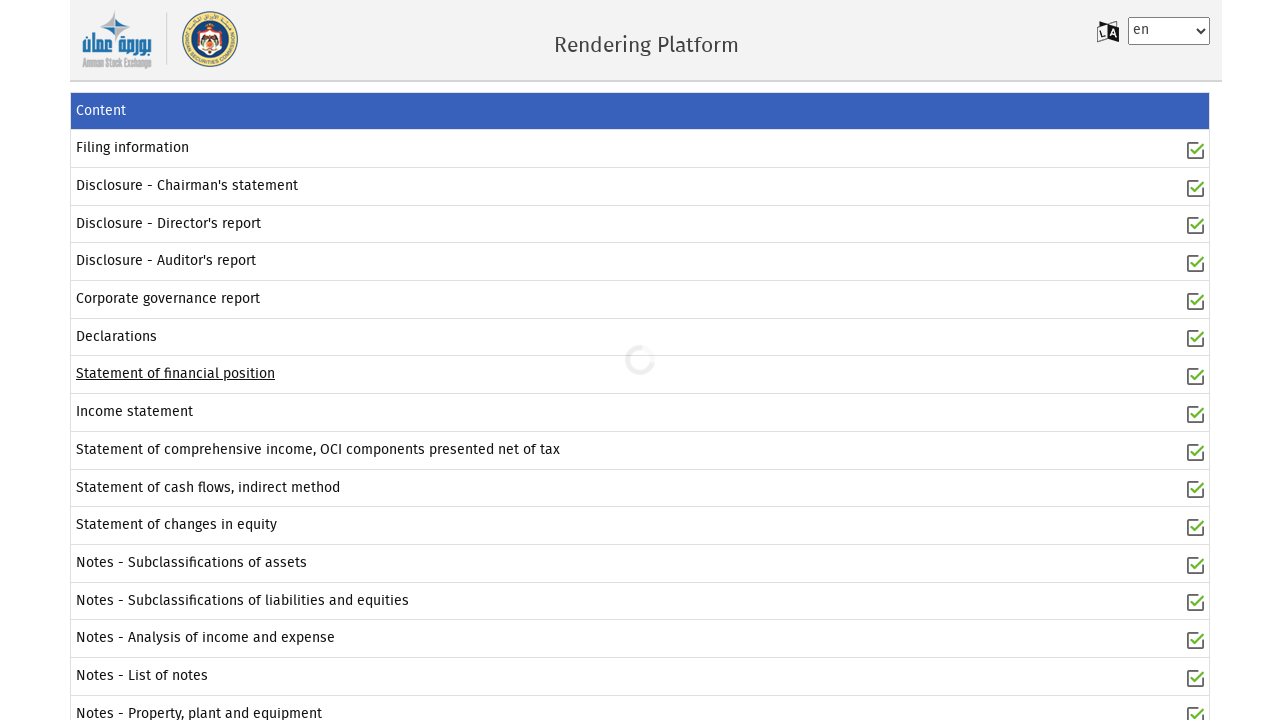

Navigated back to reports page
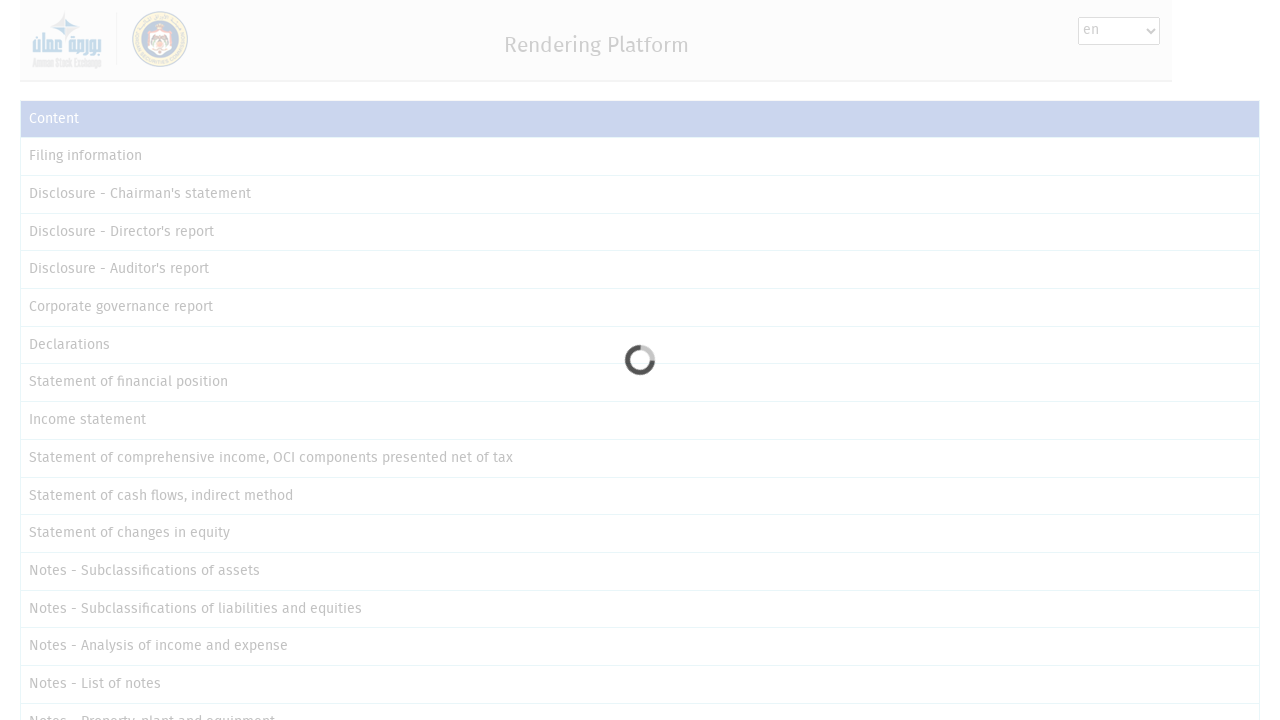

Waited for taxonomy data links to reload
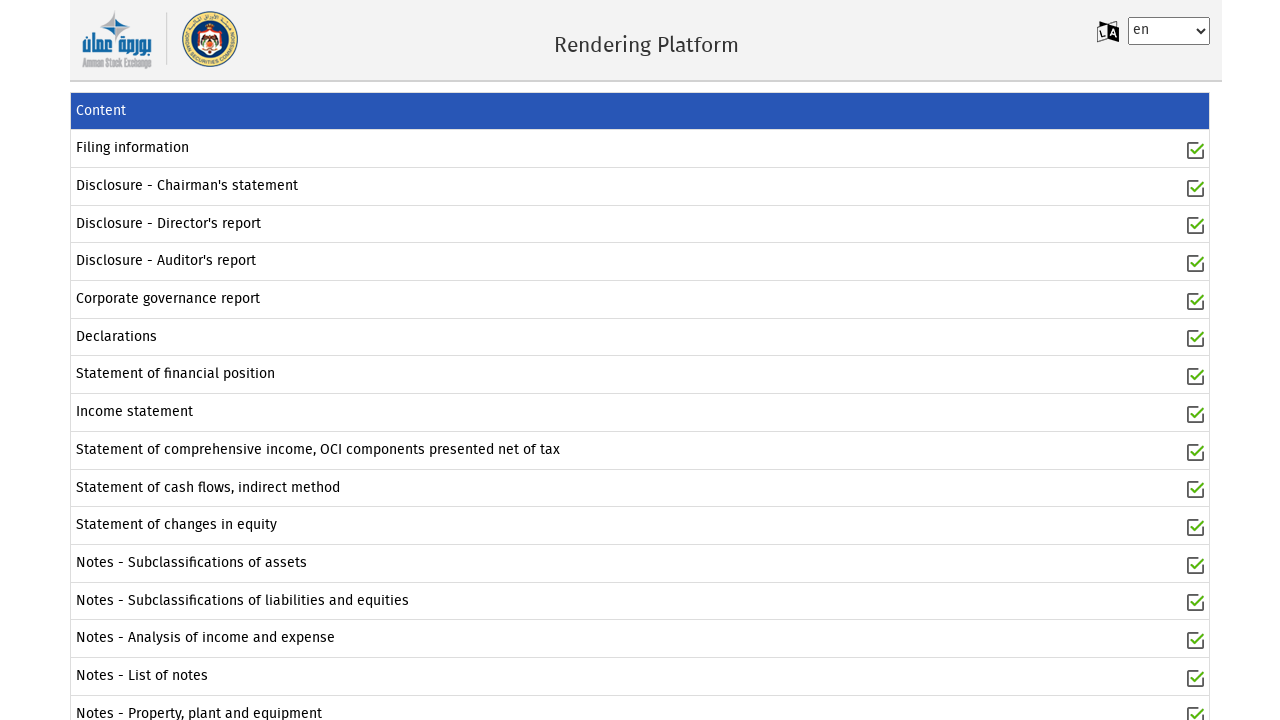

Located taxonomy data links again
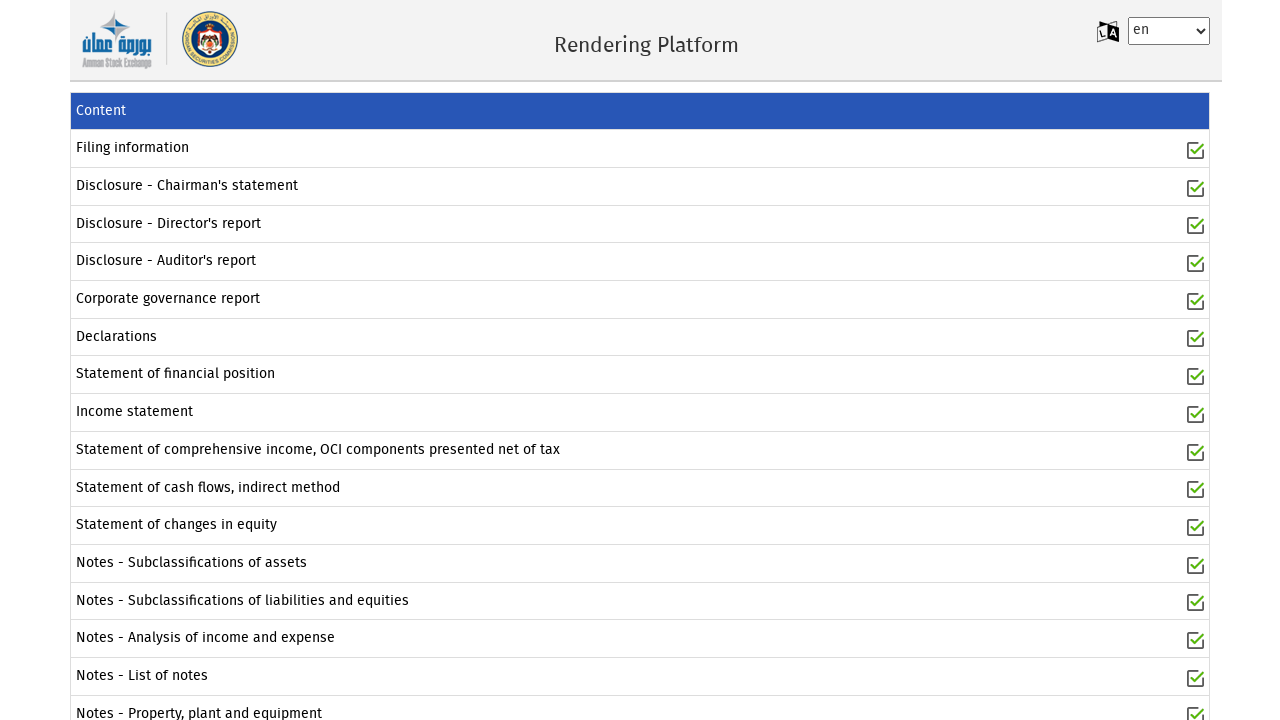

Clicked on 'Income statement' at (134, 412) on a[ng-click='GetTaxonomyData(row)'] >> nth=7
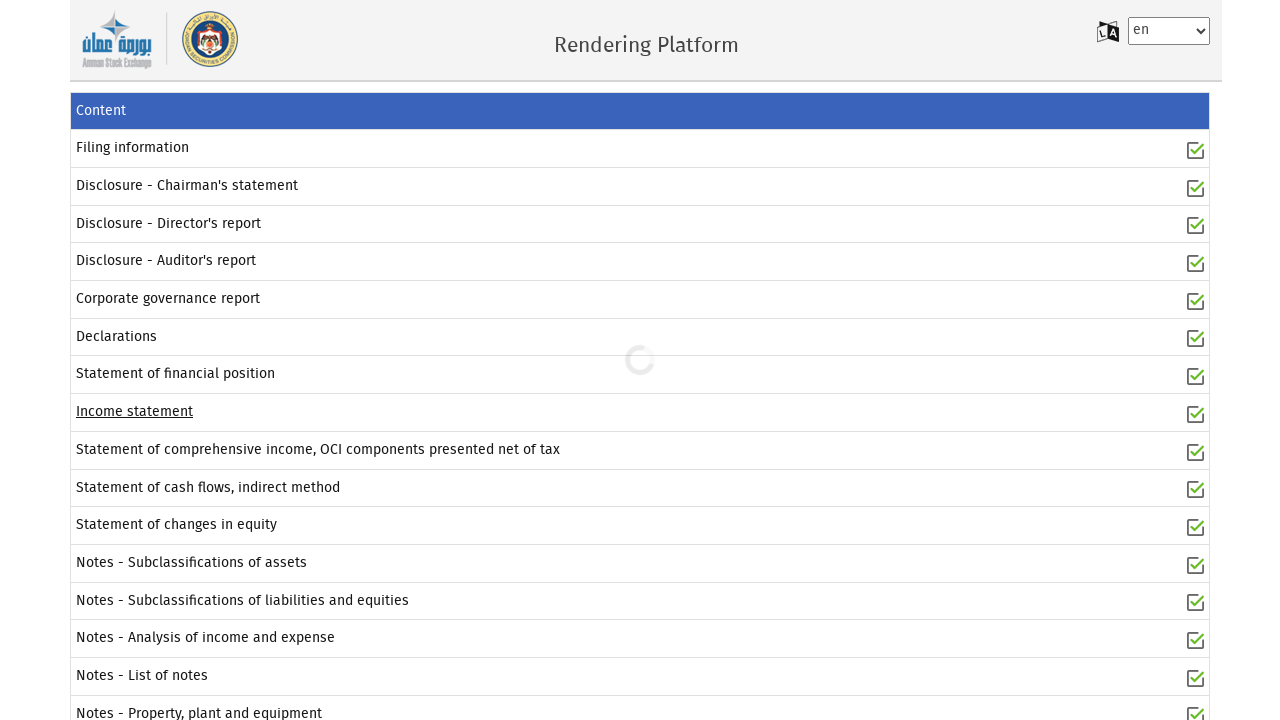

Navigated back to reports page
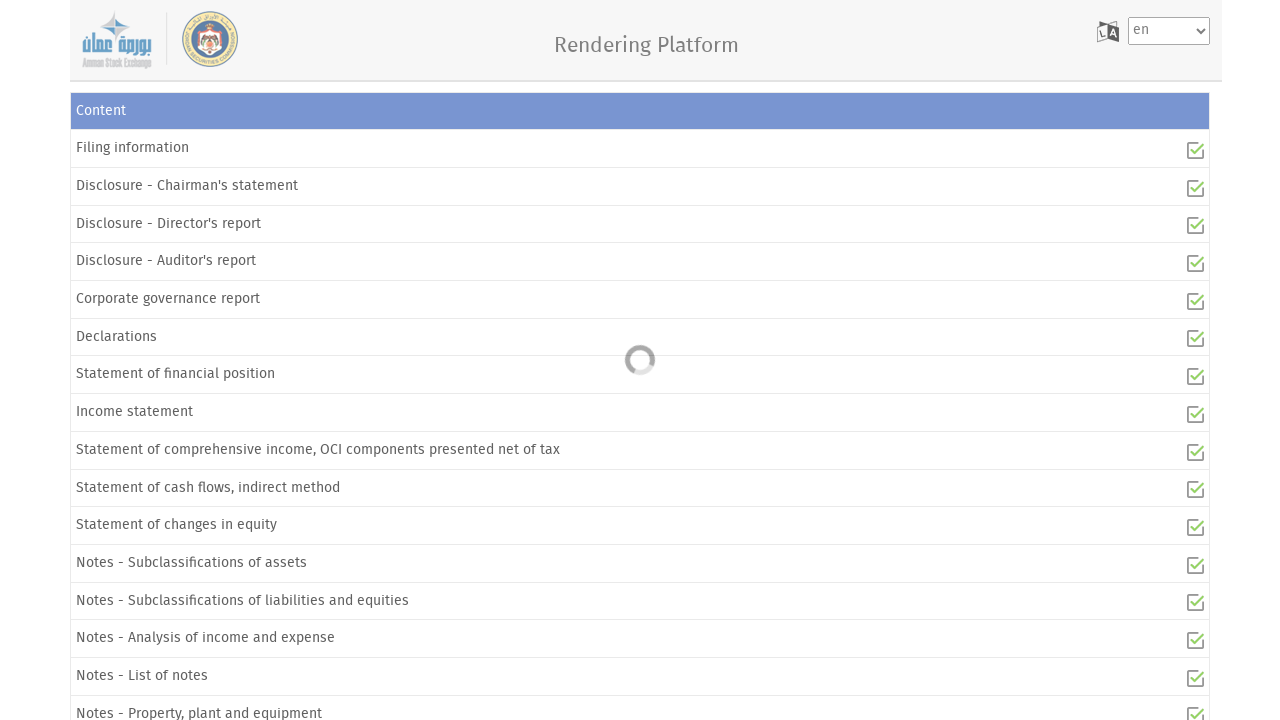

Waited for taxonomy data links to reload
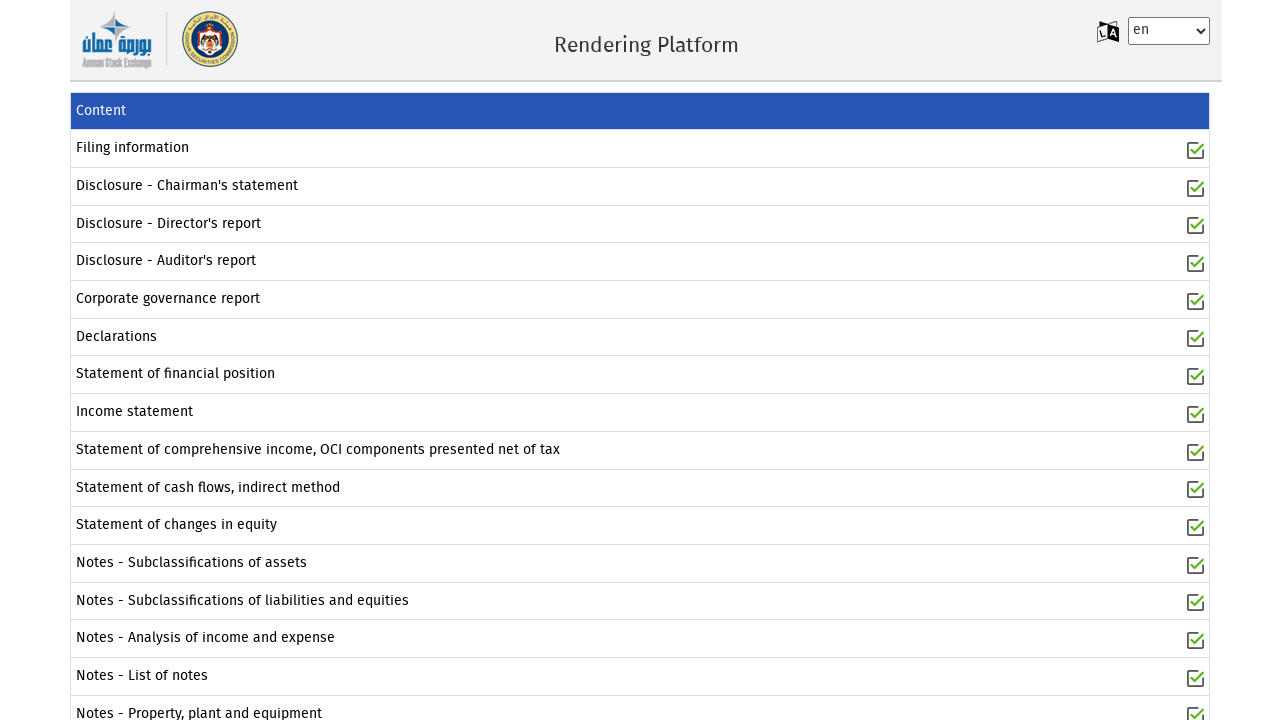

Located taxonomy data links again
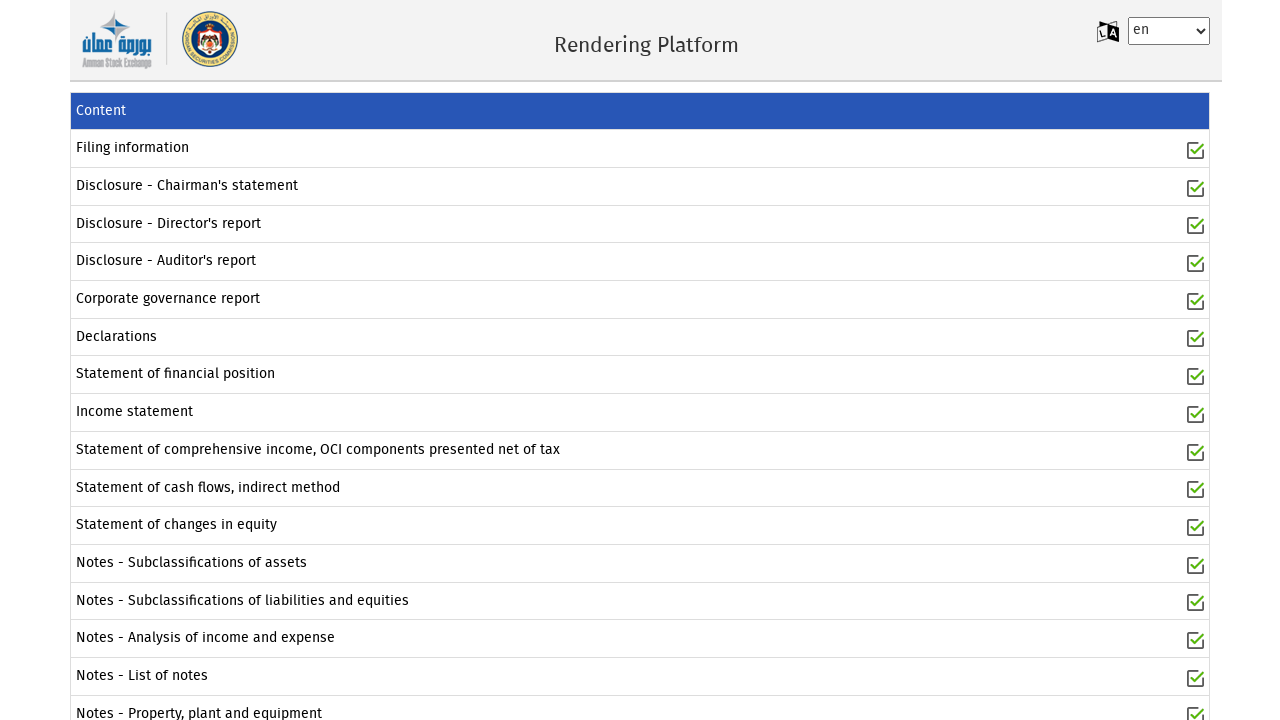

Clicked on 'Statement of cash flows, indirect method' at (208, 488) on a[ng-click='GetTaxonomyData(row)'] >> nth=9
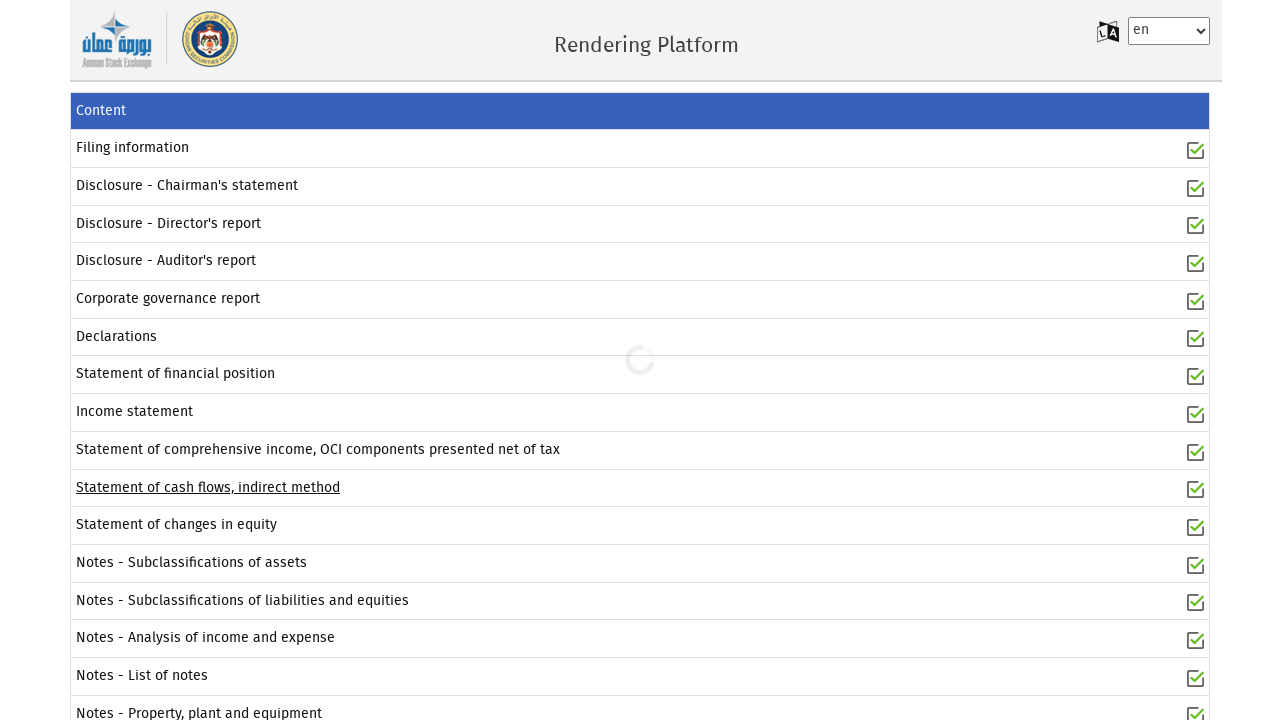

Navigated back to reports page
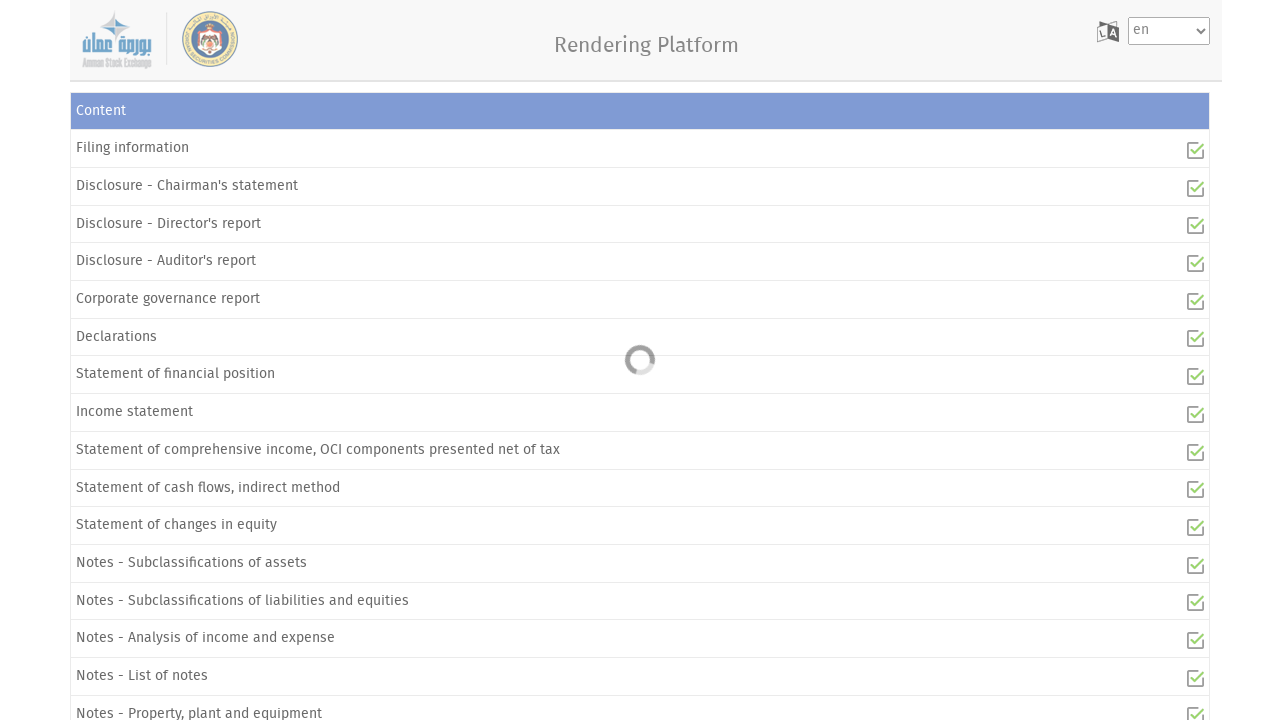

Waited for taxonomy data links to reload
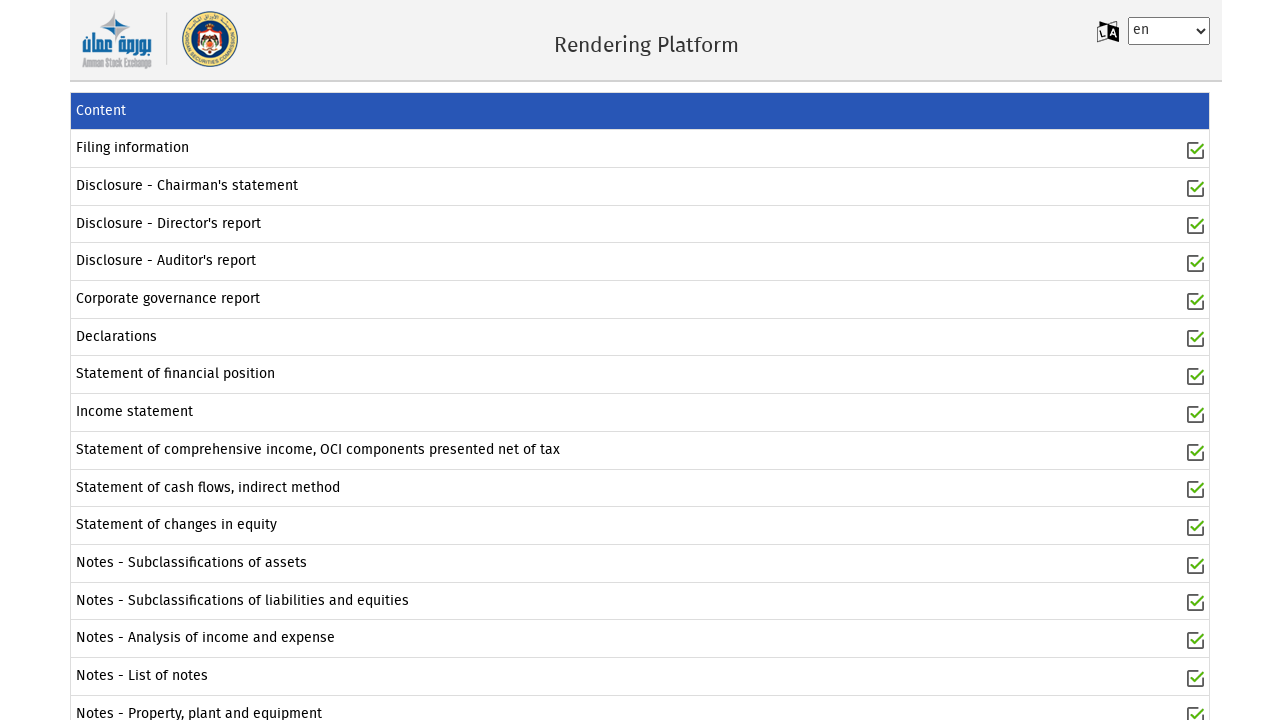

Located taxonomy data links again
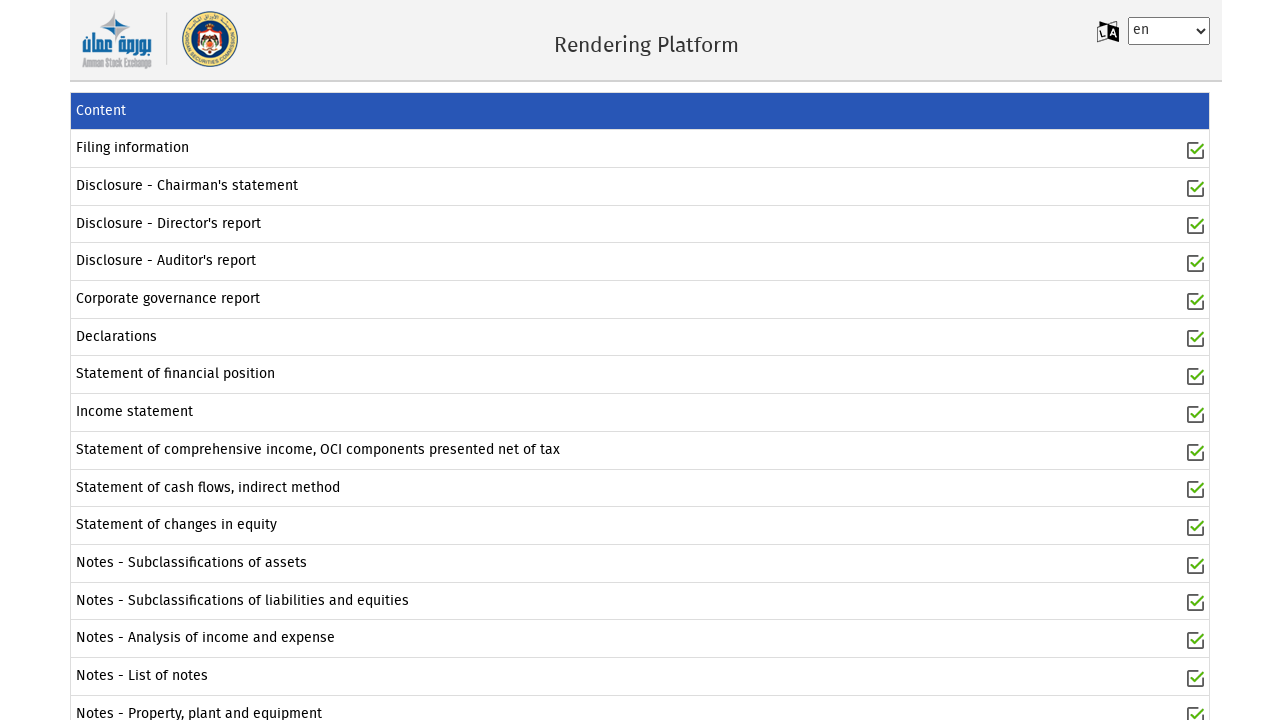

Clicked on 'Notes - Subclassifications of assets' at (192, 563) on a[ng-click='GetTaxonomyData(row)'] >> nth=11
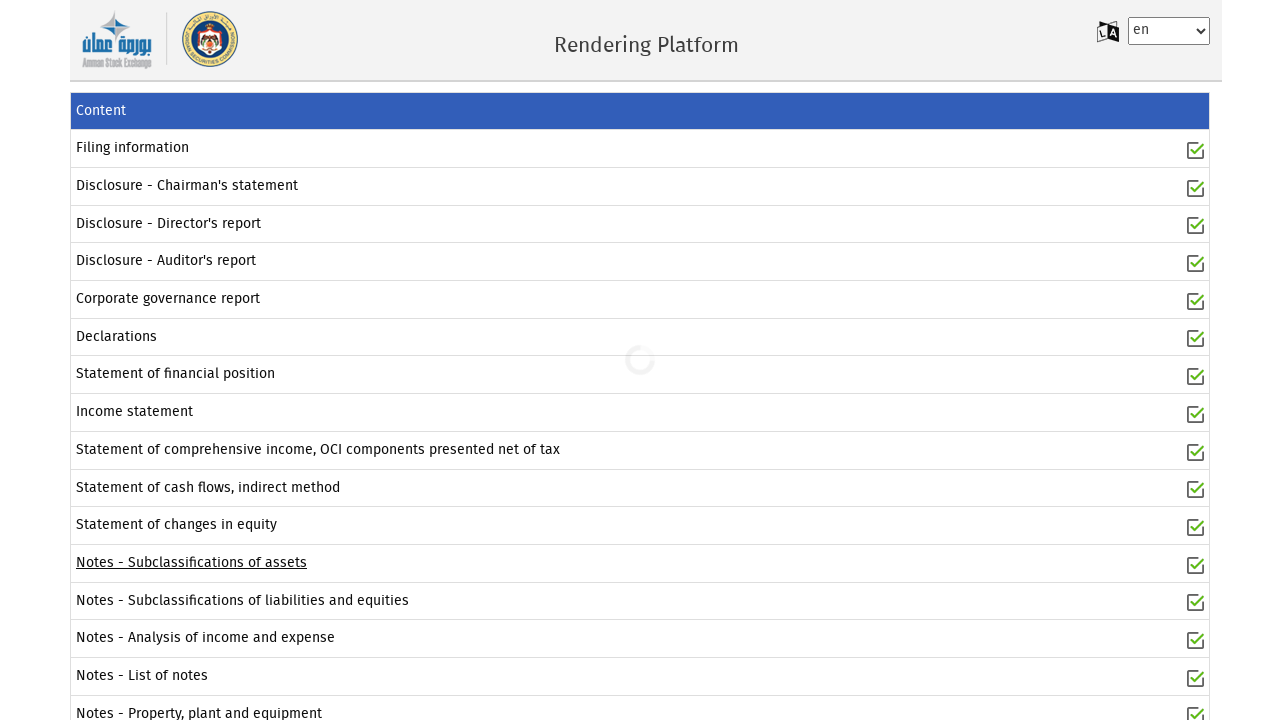

Navigated back to reports page
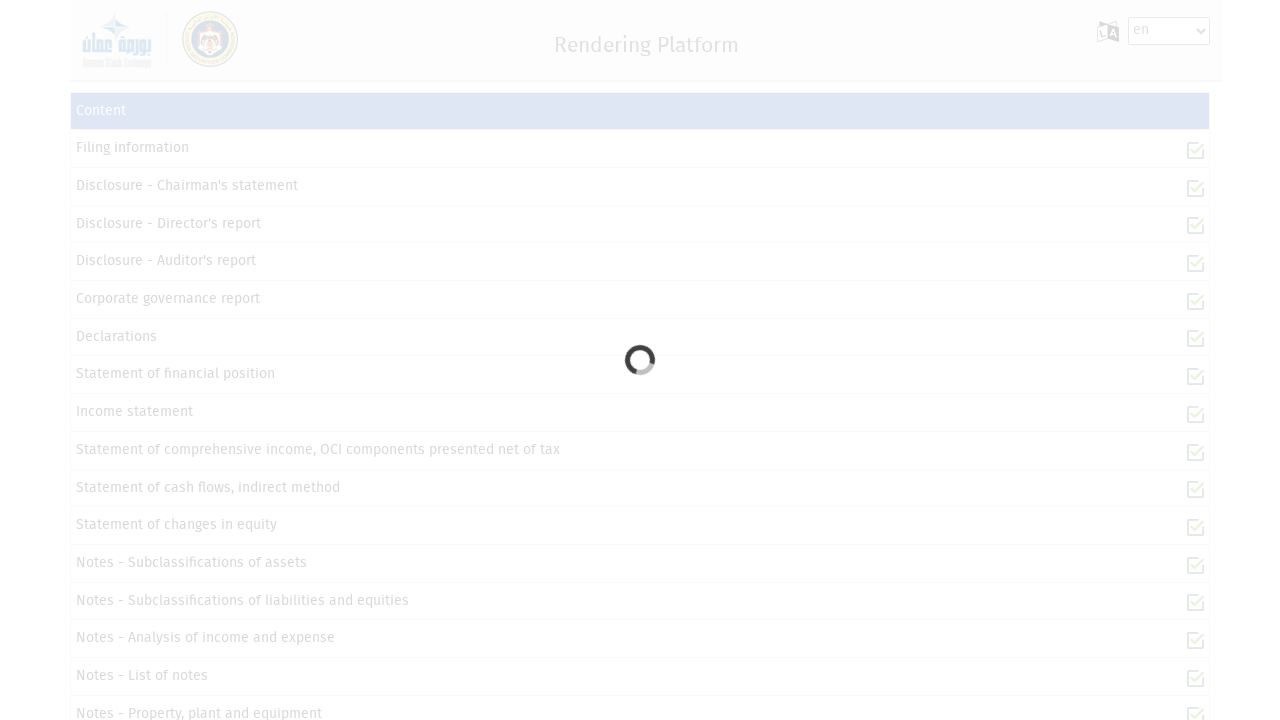

Waited for taxonomy data links to reload
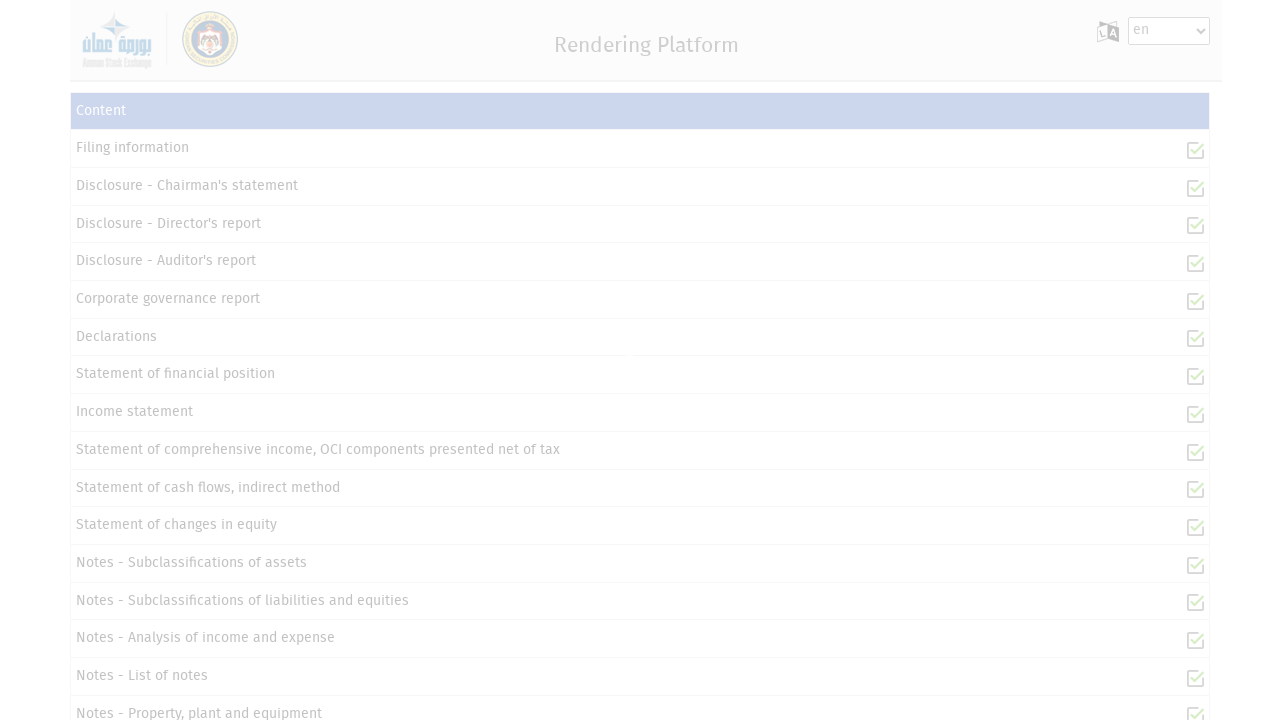

Located taxonomy data links again
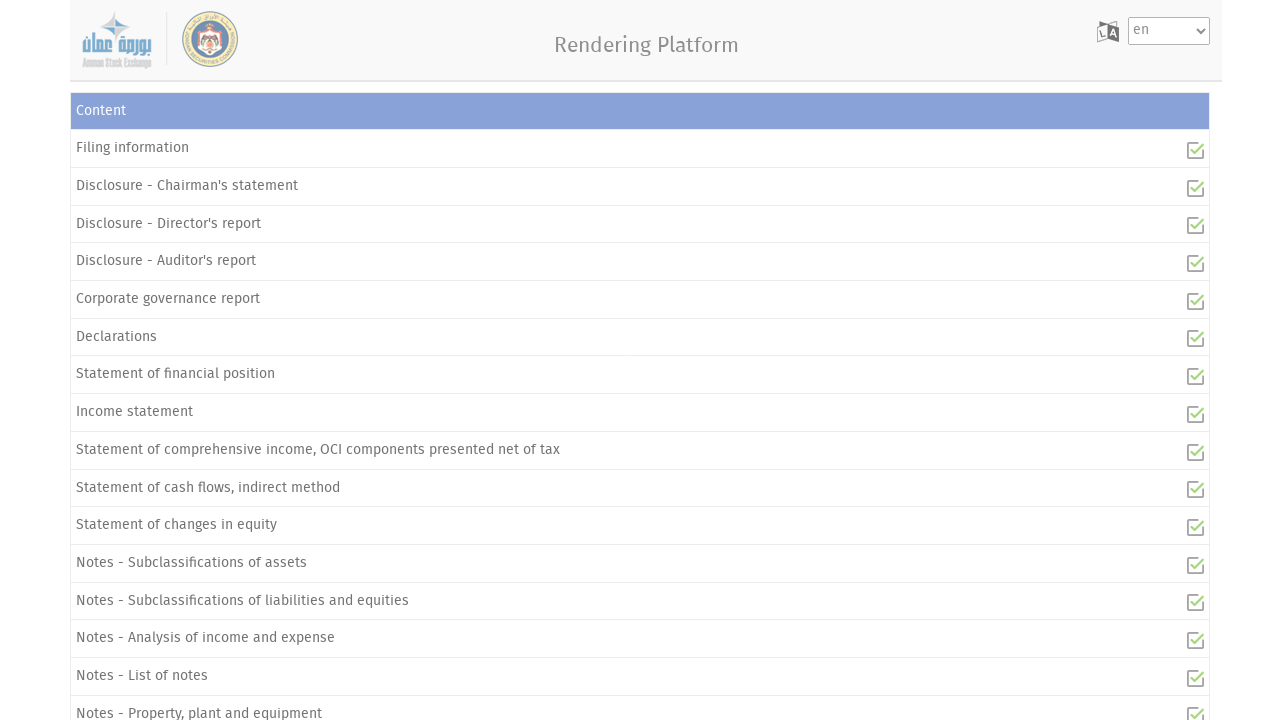

Clicked on 'Notes - Subclassifications of liabilities and equities' at (242, 480) on a[ng-click='GetTaxonomyData(row)'] >> nth=12
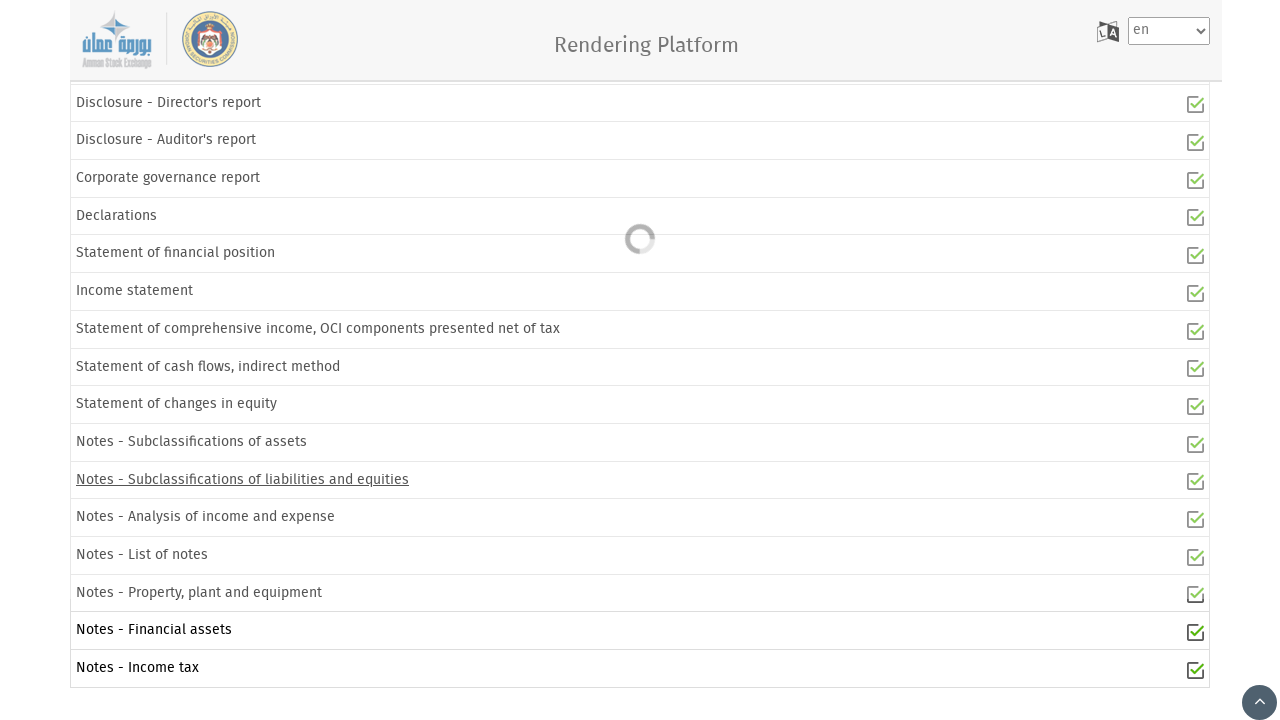

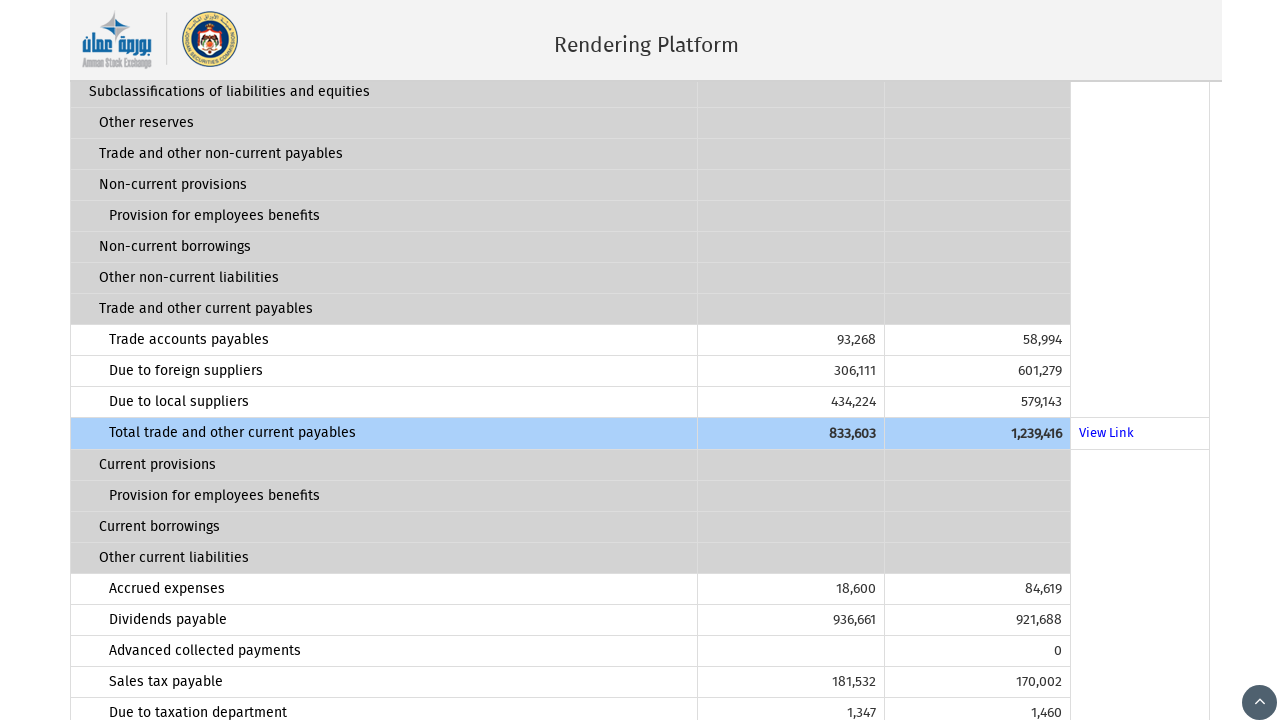